Tests the datepicker functionality by clicking on the datepicker input field and entering a date value.

Starting URL: https://formy-project.herokuapp.com/datepicker

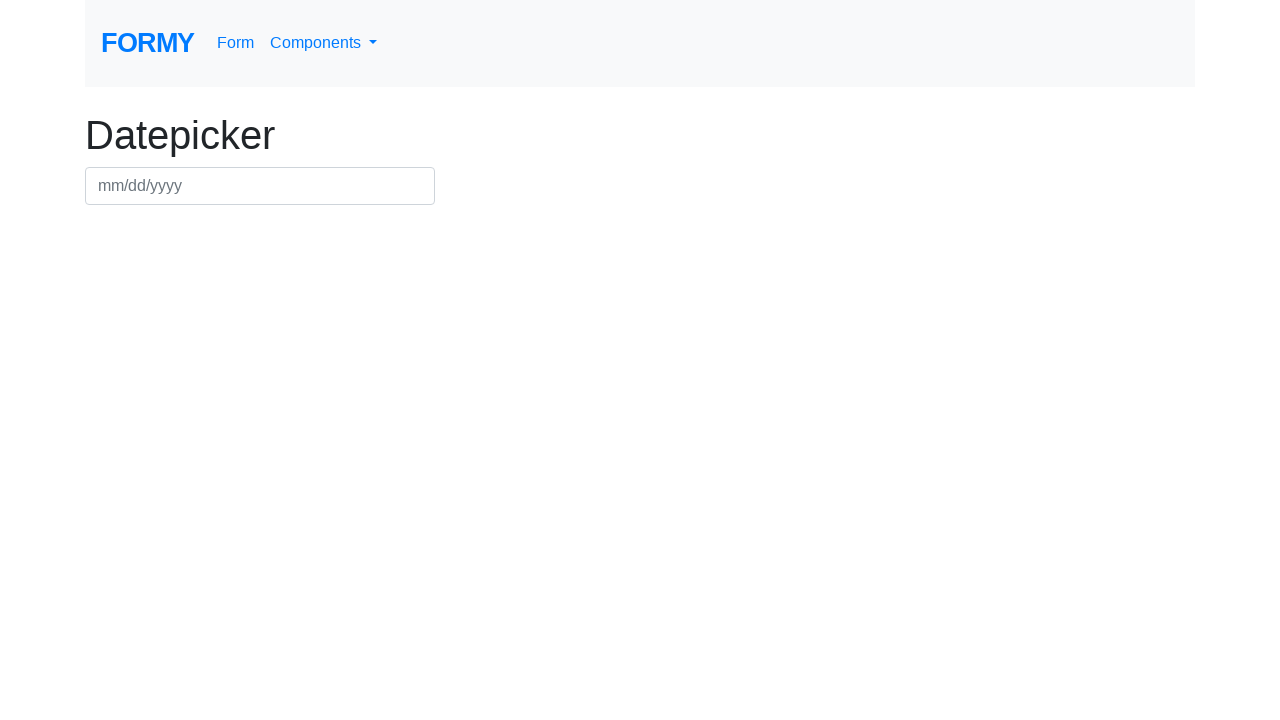

Clicked on the datepicker input field at (260, 186) on #datepicker
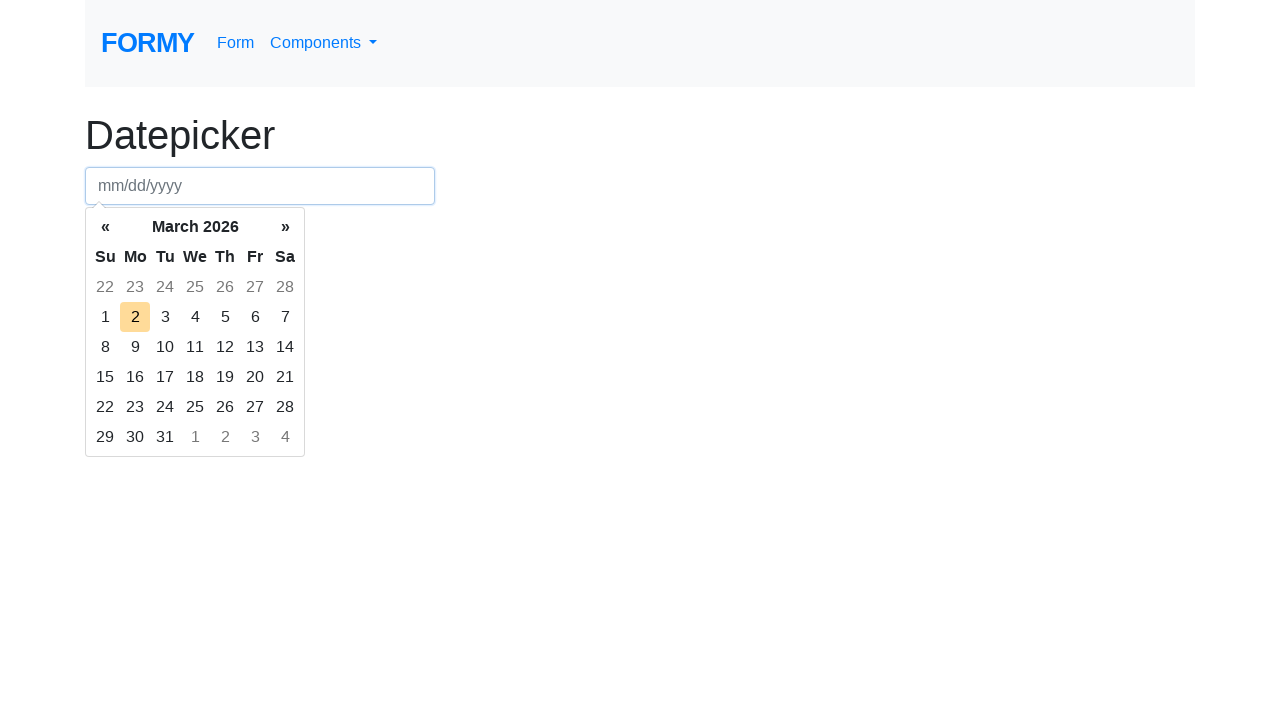

Entered date value '10/15/2024' into the datepicker field on #datepicker
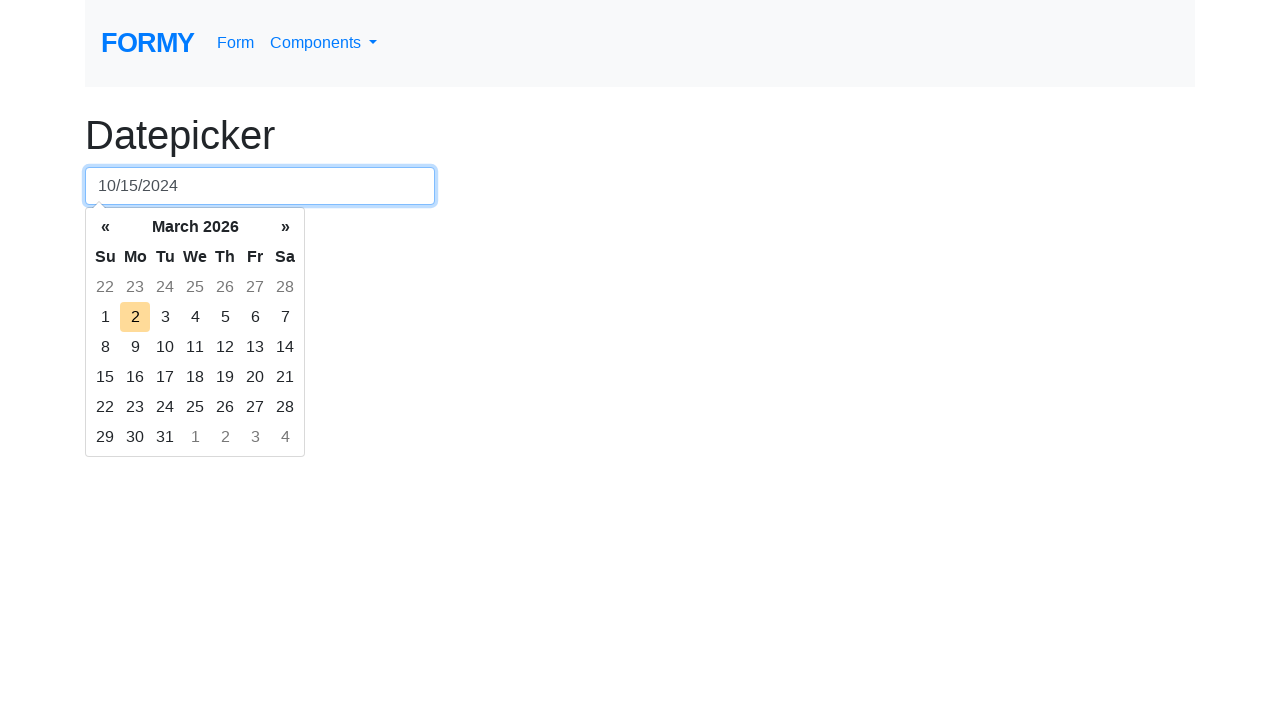

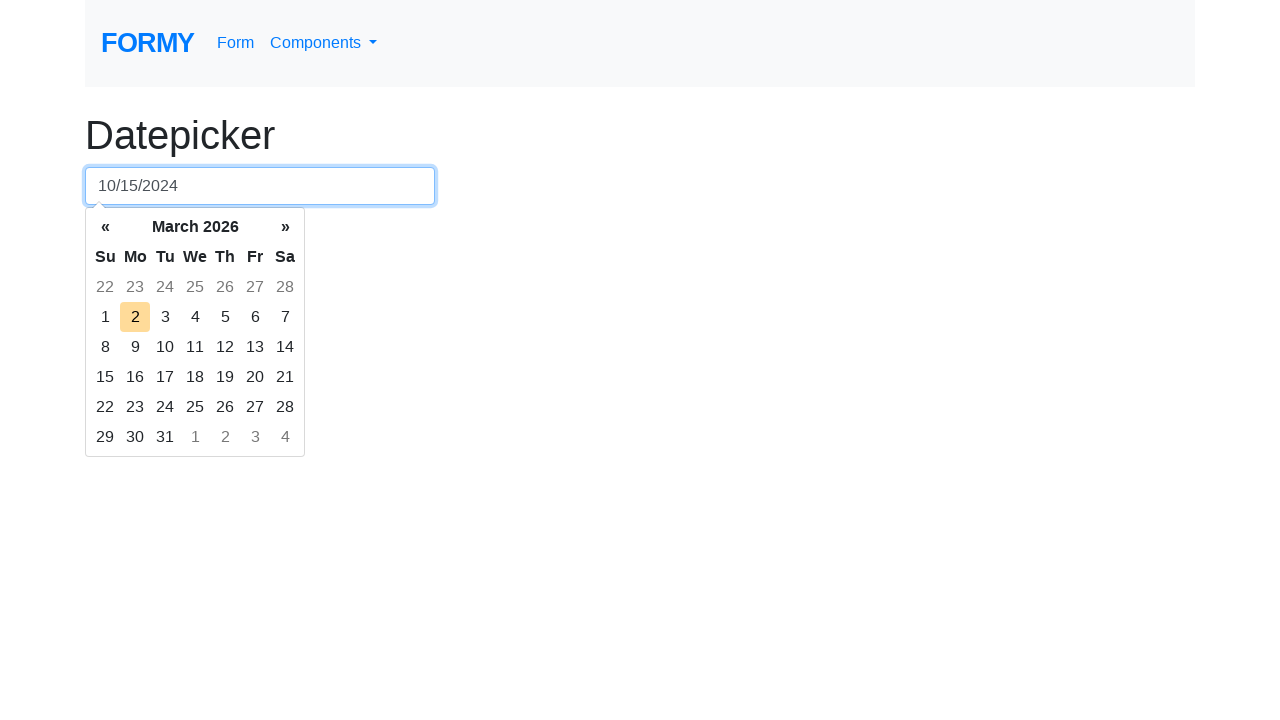